Tests button click functionality by clicking on Button 1 and verifying the displayed result message

Starting URL: http://practice.cydeo.com/multiple_buttons

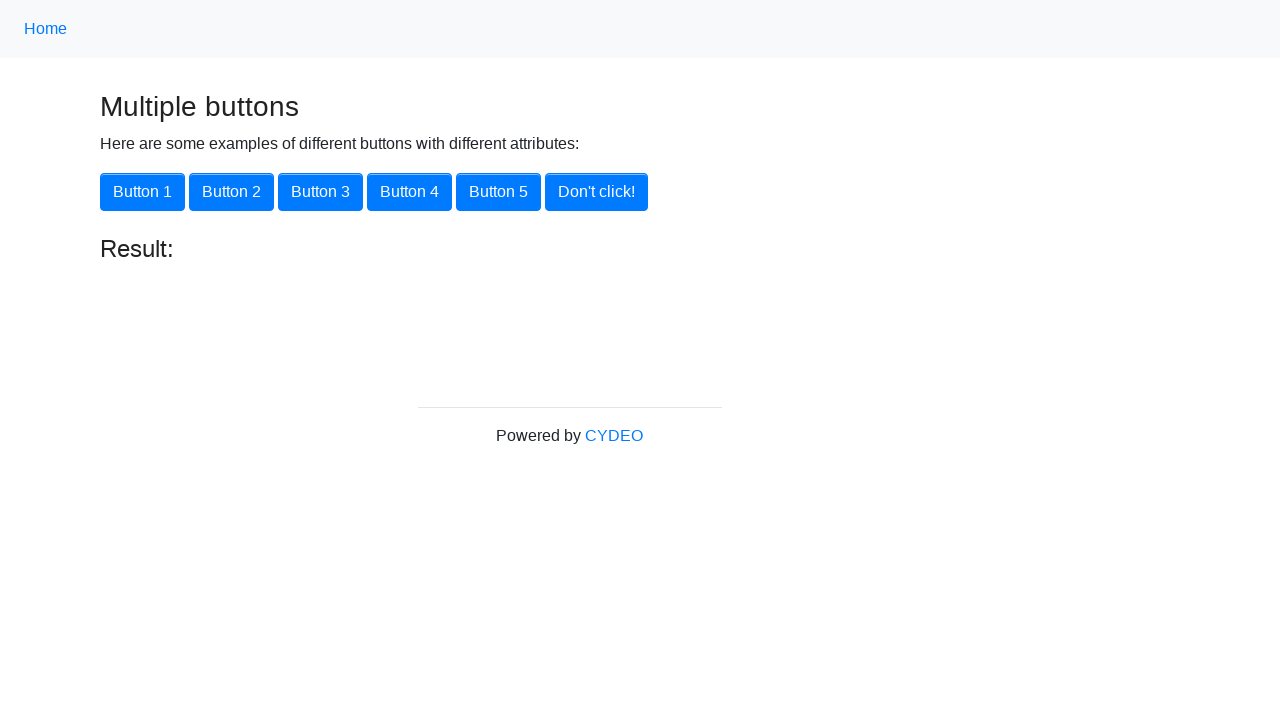

Clicked on Button 1 using XPath at (142, 192) on xpath=//button[.='Button 1']
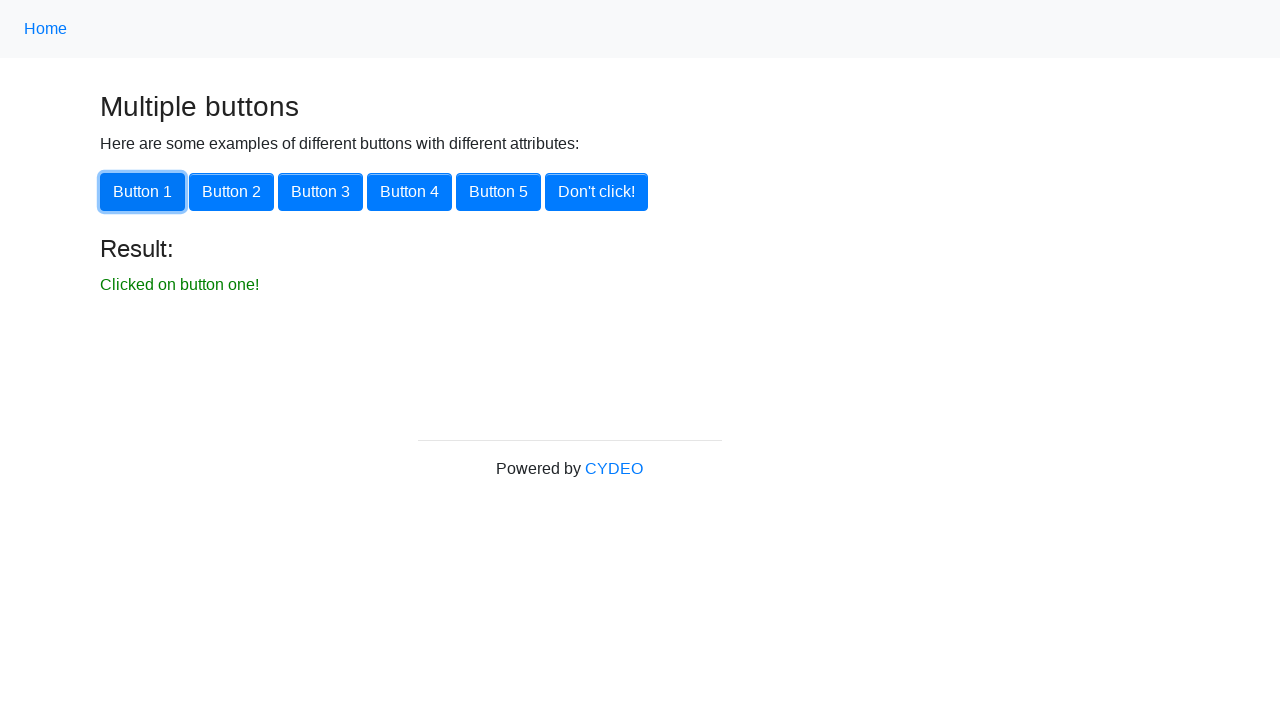

Waited for result element to appear
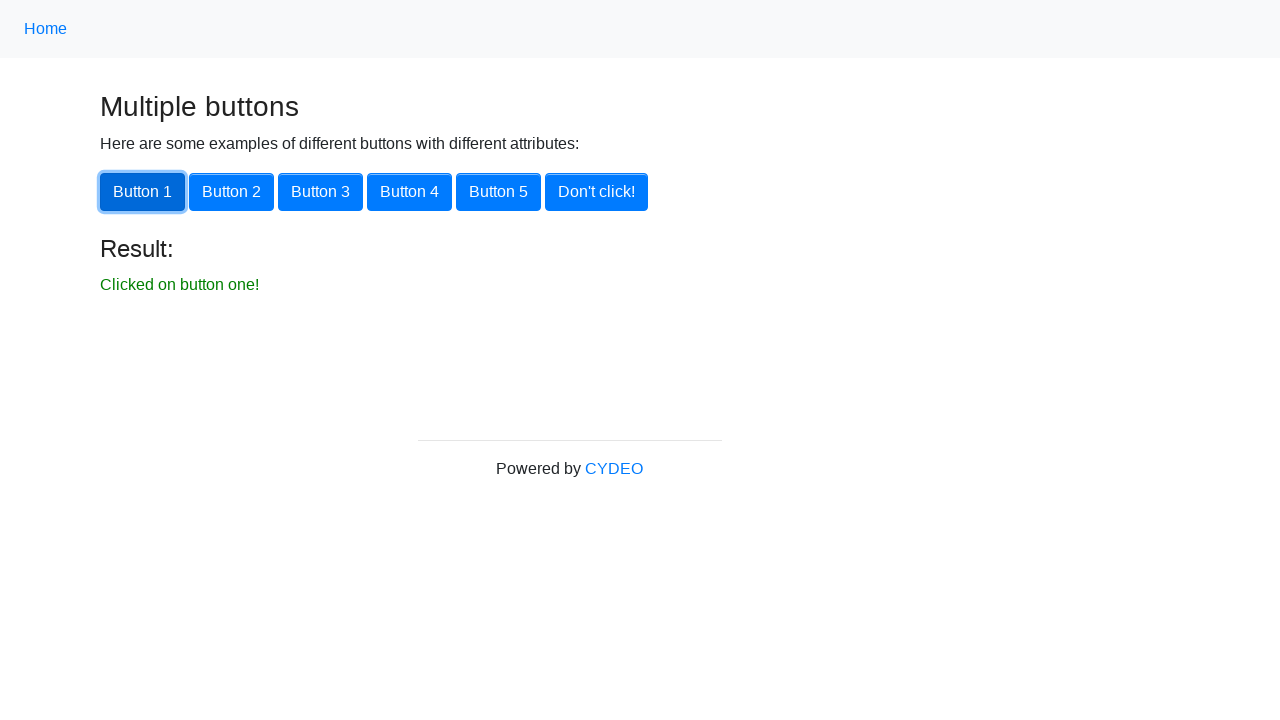

Retrieved result text content
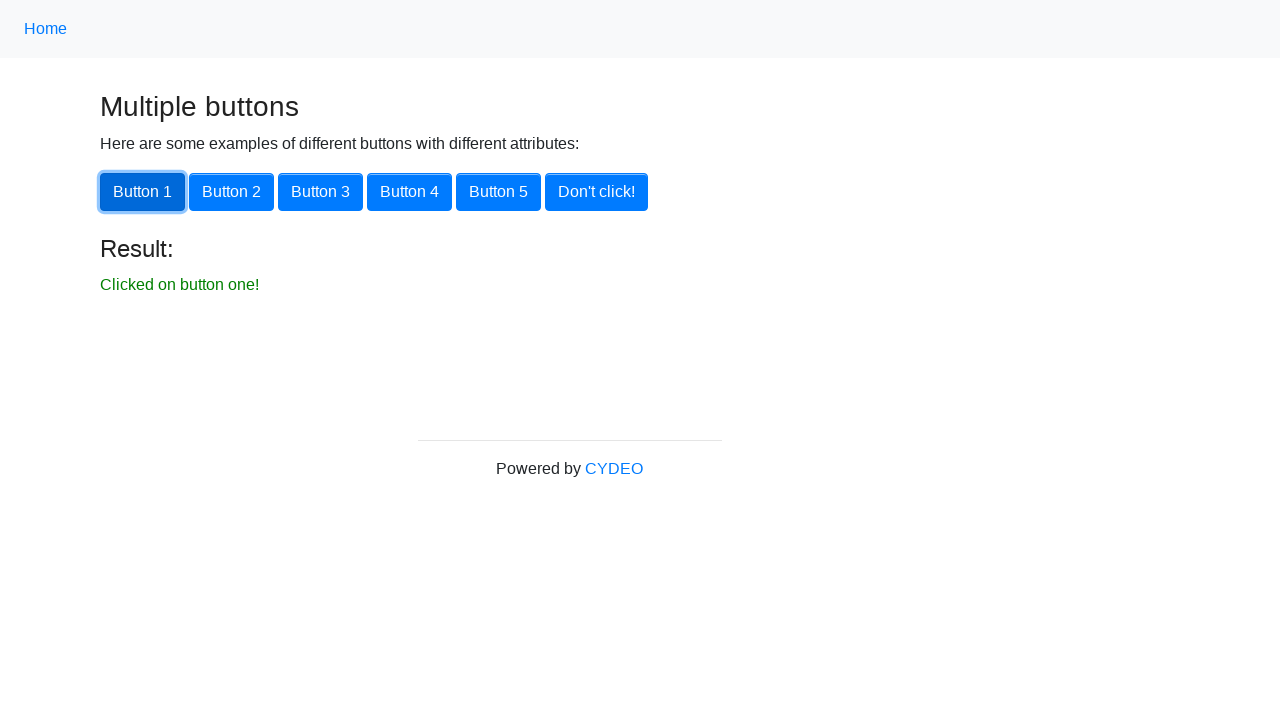

Verified result text matches expected message 'Clicked on button one!'
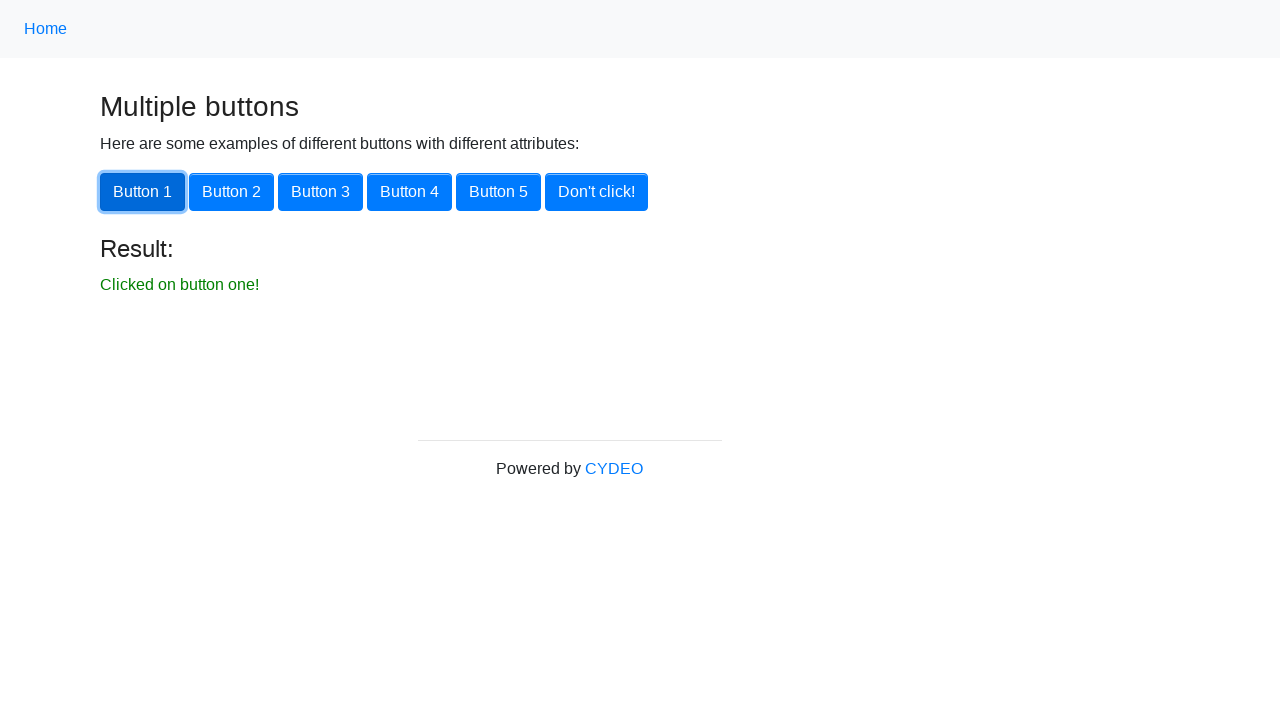

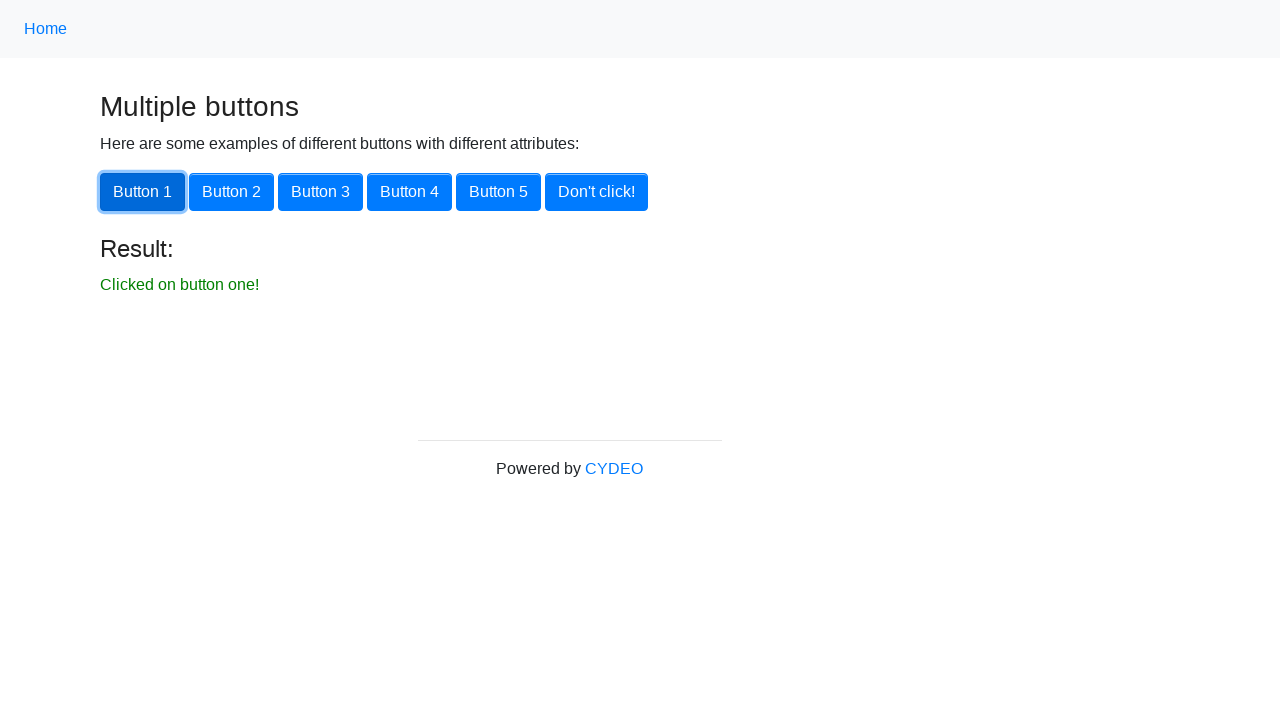